Tests the home page navigation by clicking on Shop menu, then Home menu, and verifies that product sliders/links are present on the page.

Starting URL: http://practice.automationtesting.in/

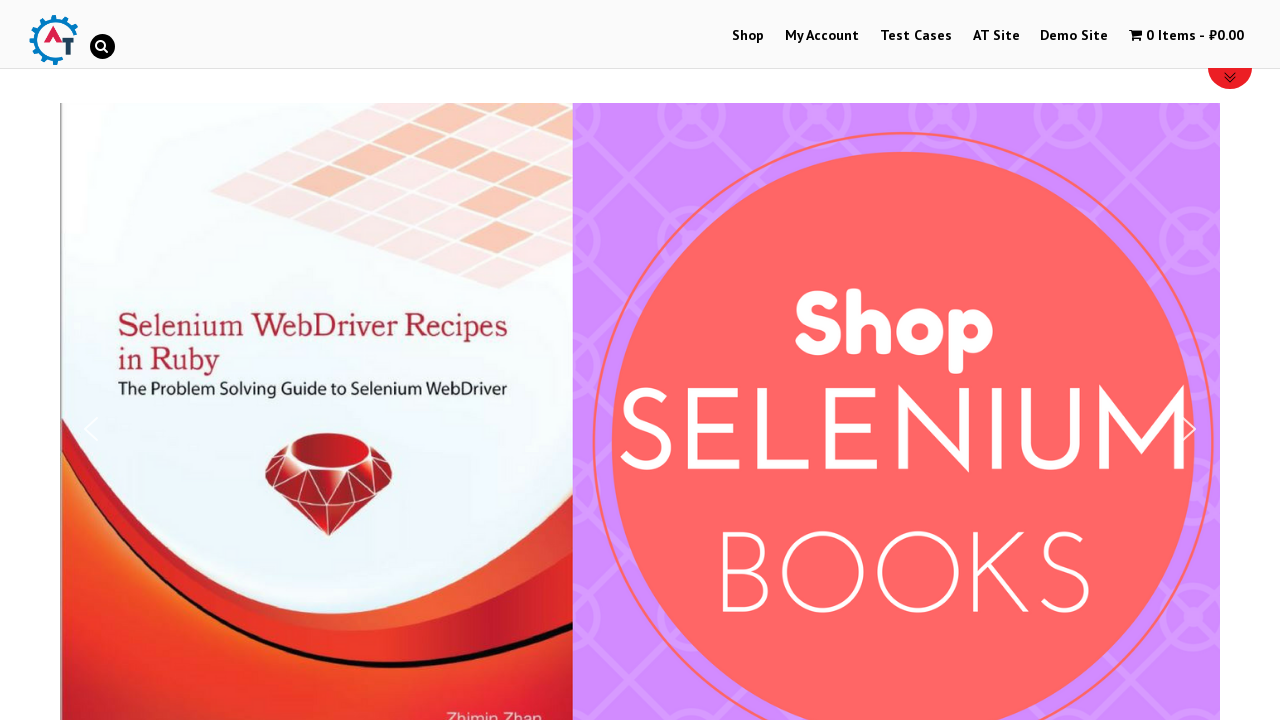

Clicked on Shop menu at (748, 36) on xpath=(//*[@href='https://practice.automationtesting.in/shop/'])[1]
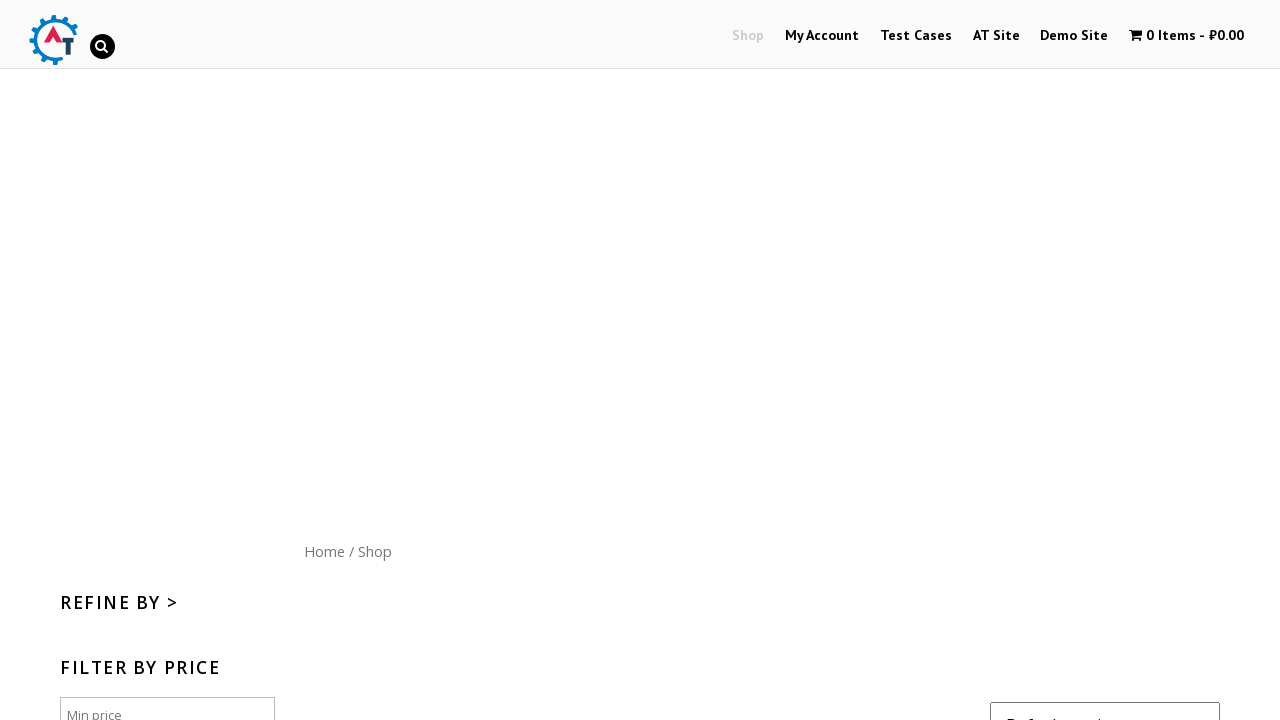

Shop page loaded (networkidle)
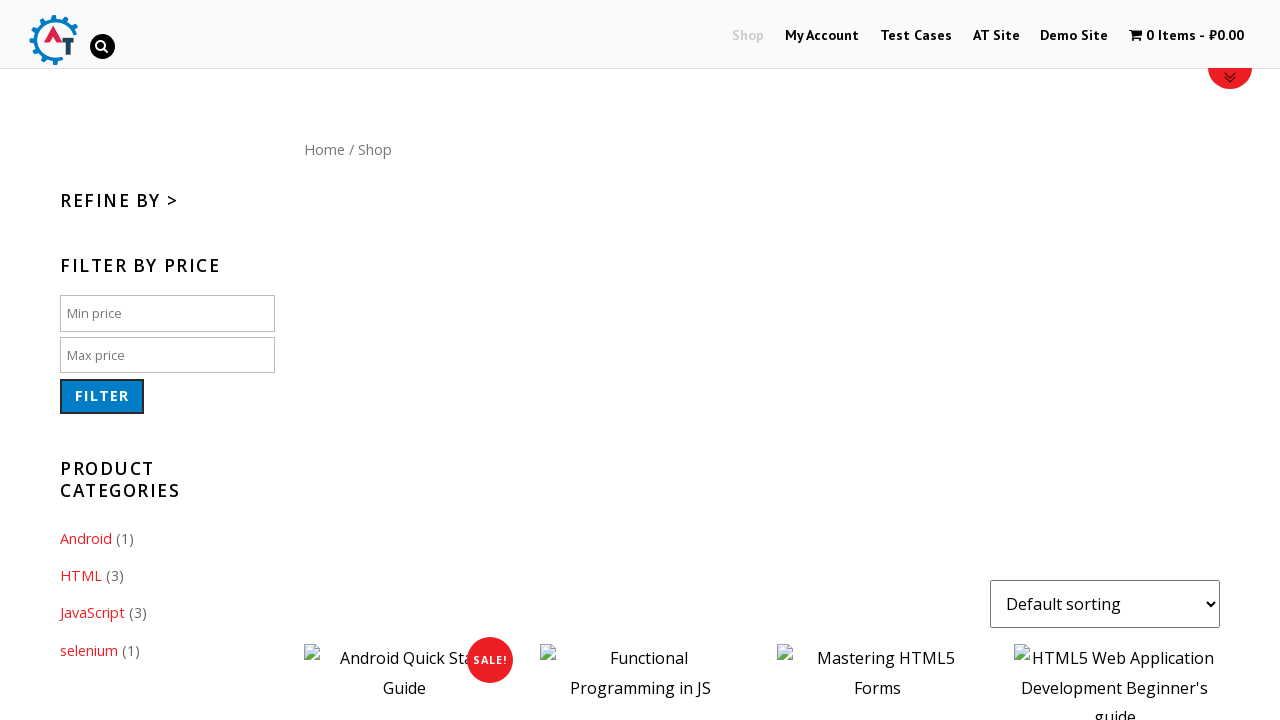

Clicked on Home menu at (762, 149) on xpath=//*[a='Home']
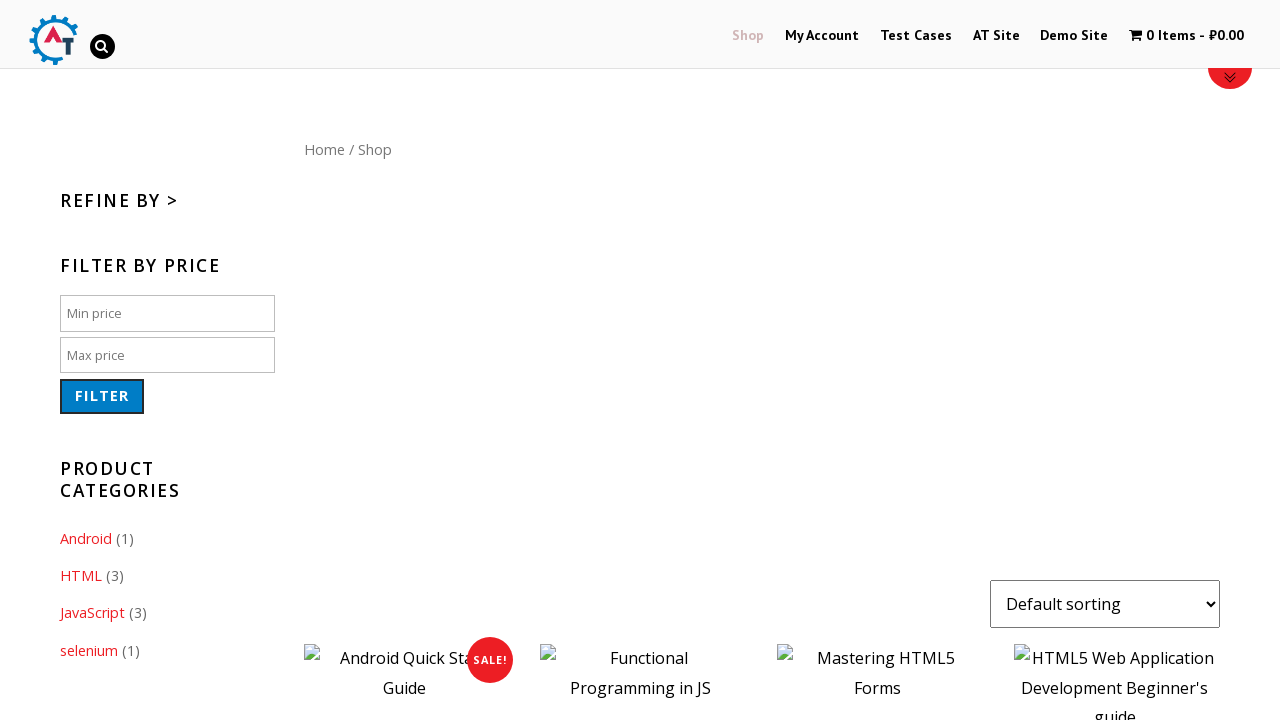

Home page loaded (networkidle)
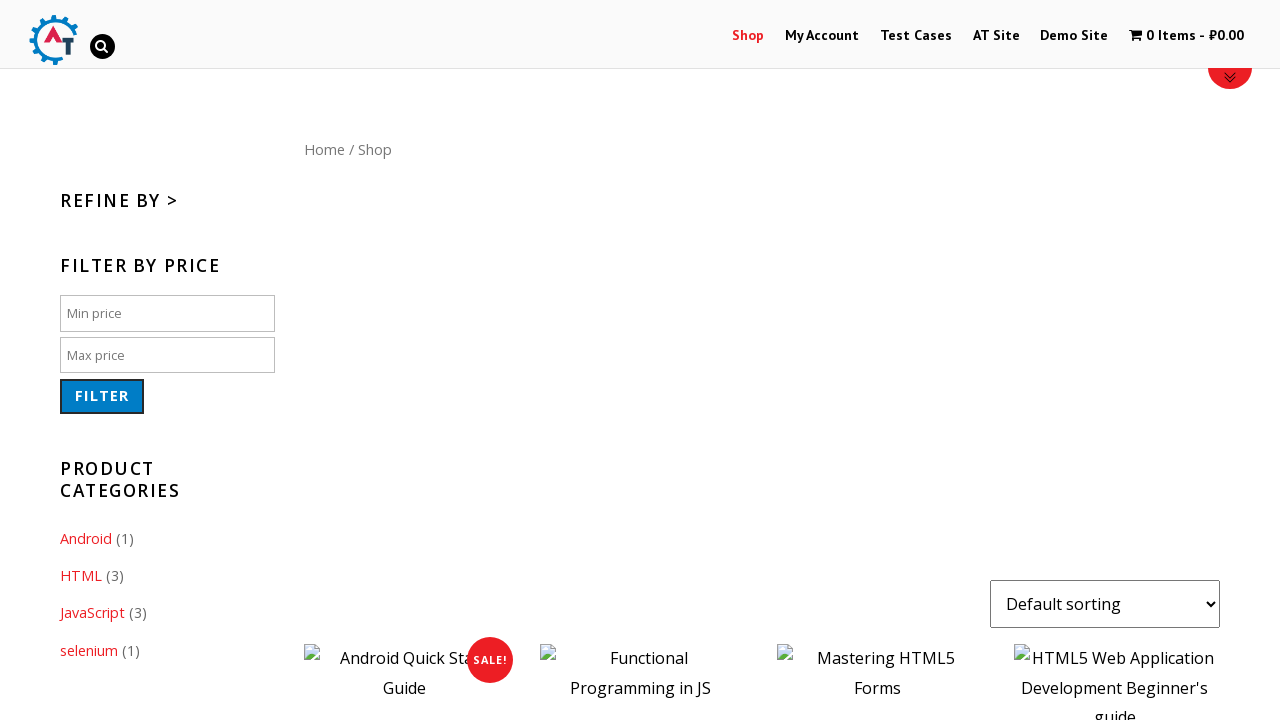

Product links selector found on page
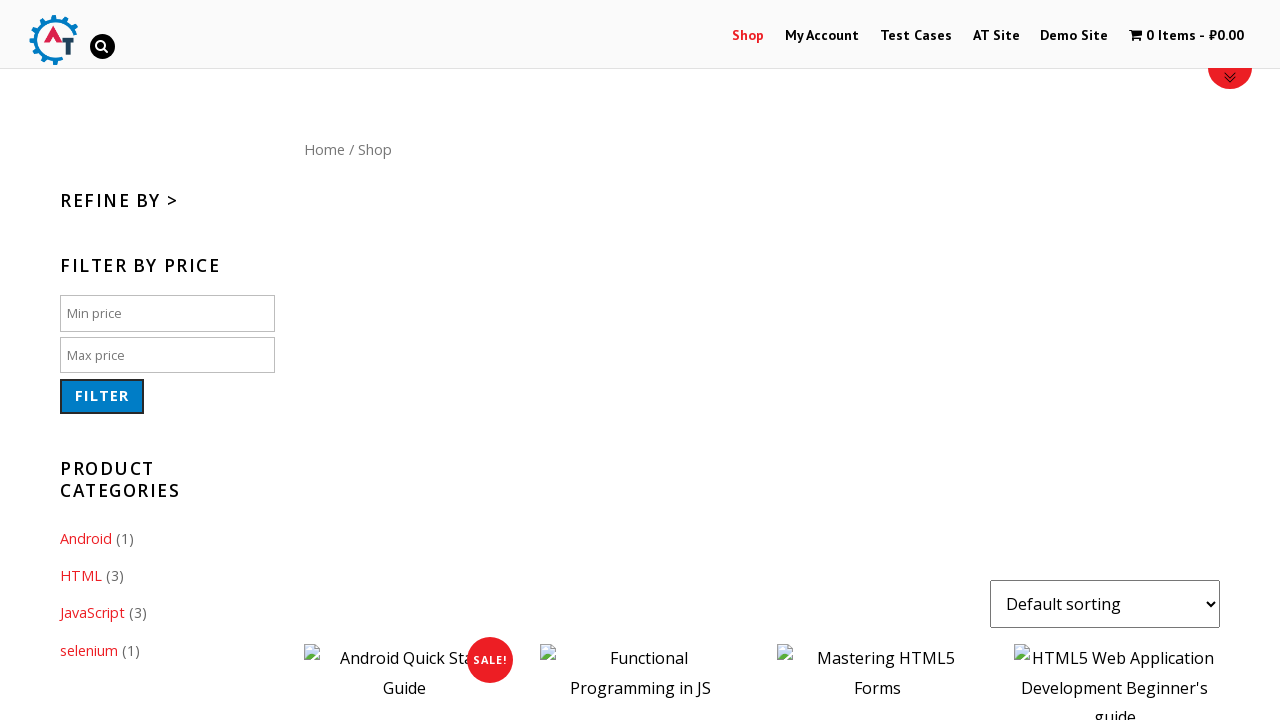

Retrieved product links - 8 products found
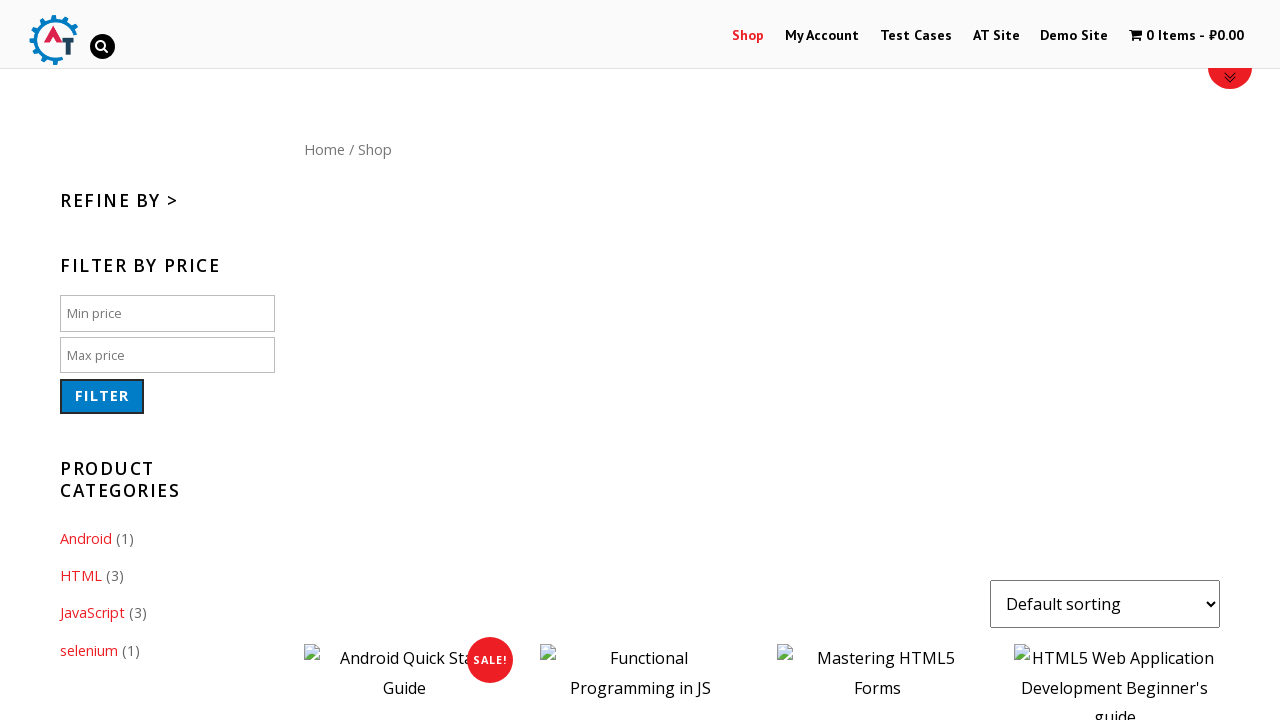

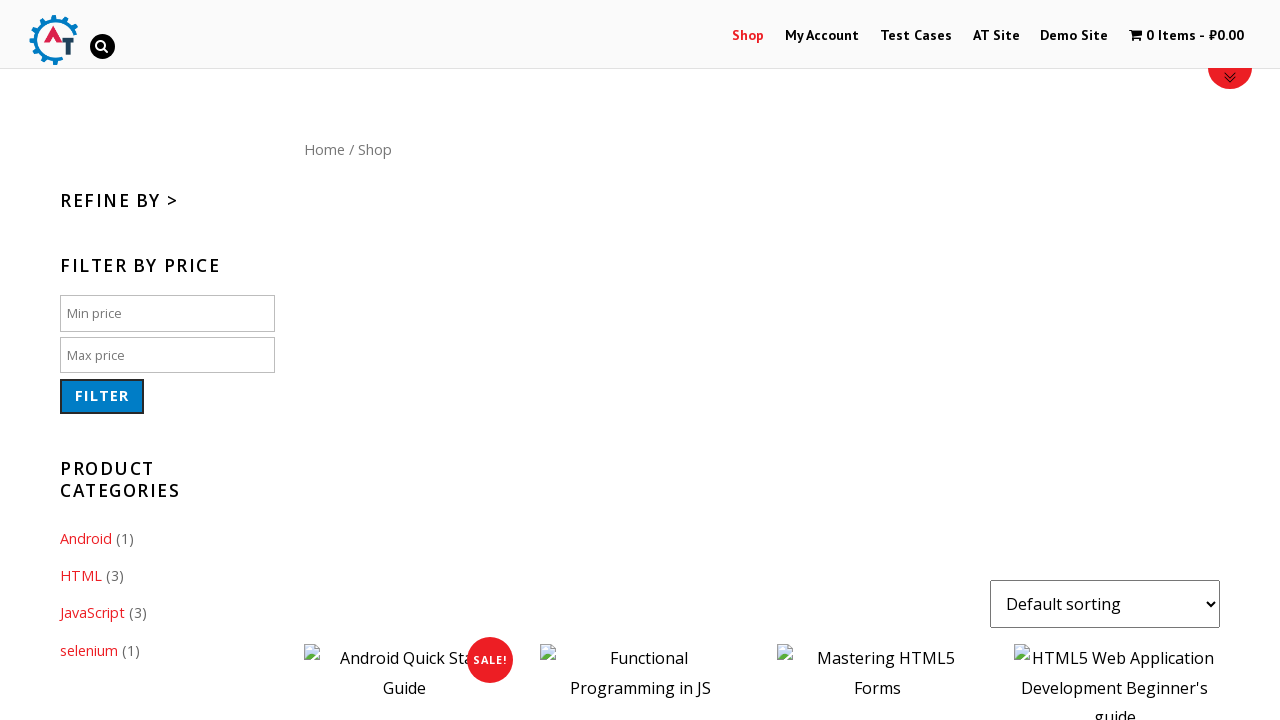